Tests that the search query is retained in the search box after performing a search and allows adding more text

Starting URL: https://www.youtube.com/

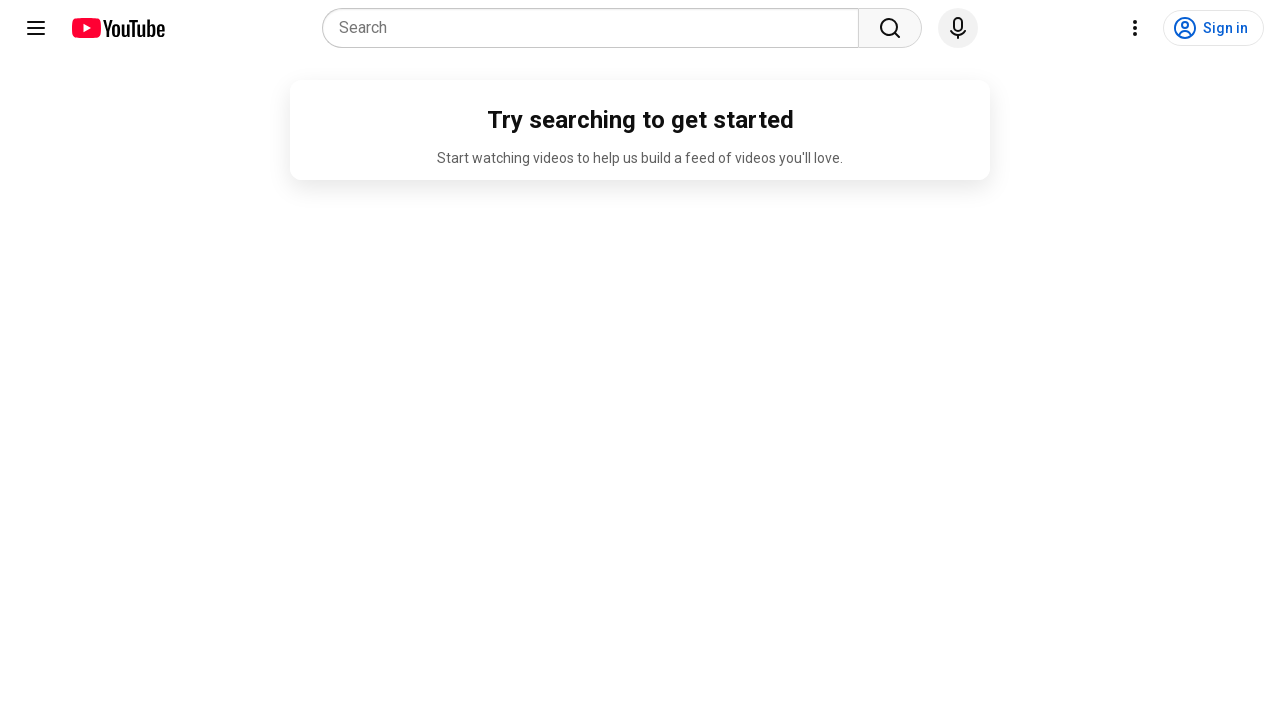

Filled search box with 'FGCU' on input[name='search_query']
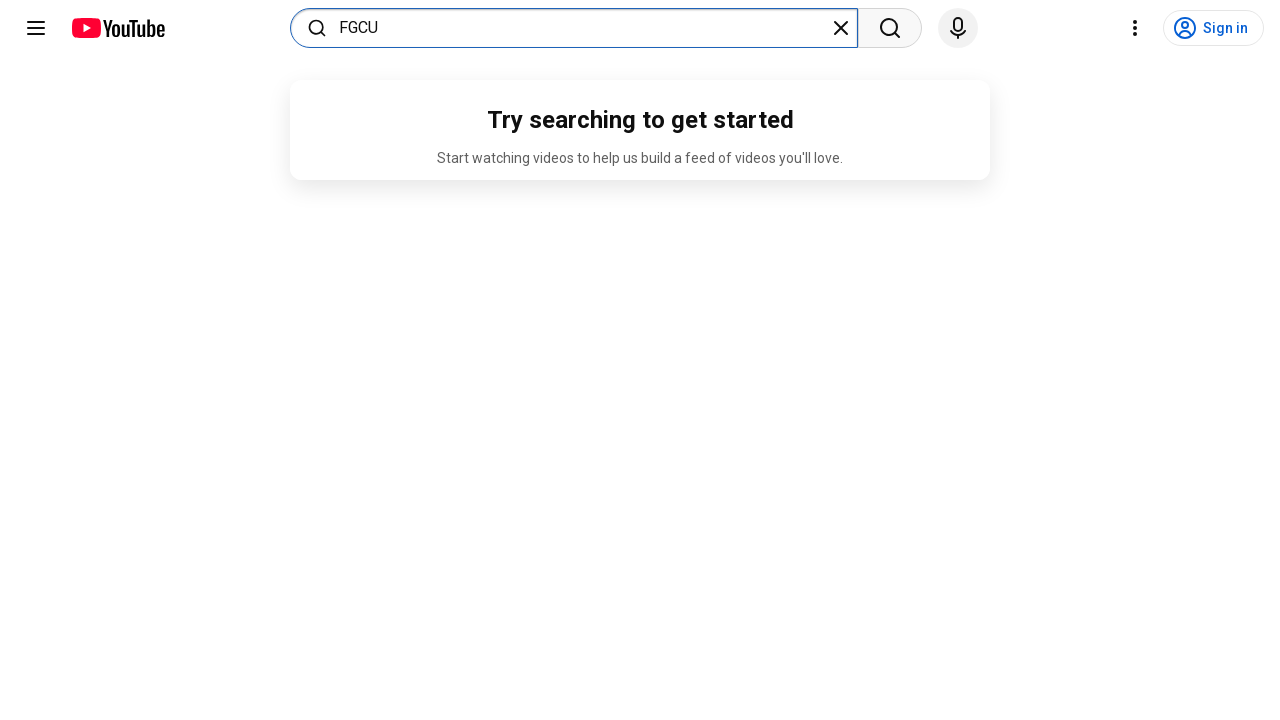

Pressed Enter to submit search for 'FGCU' on input[name='search_query']
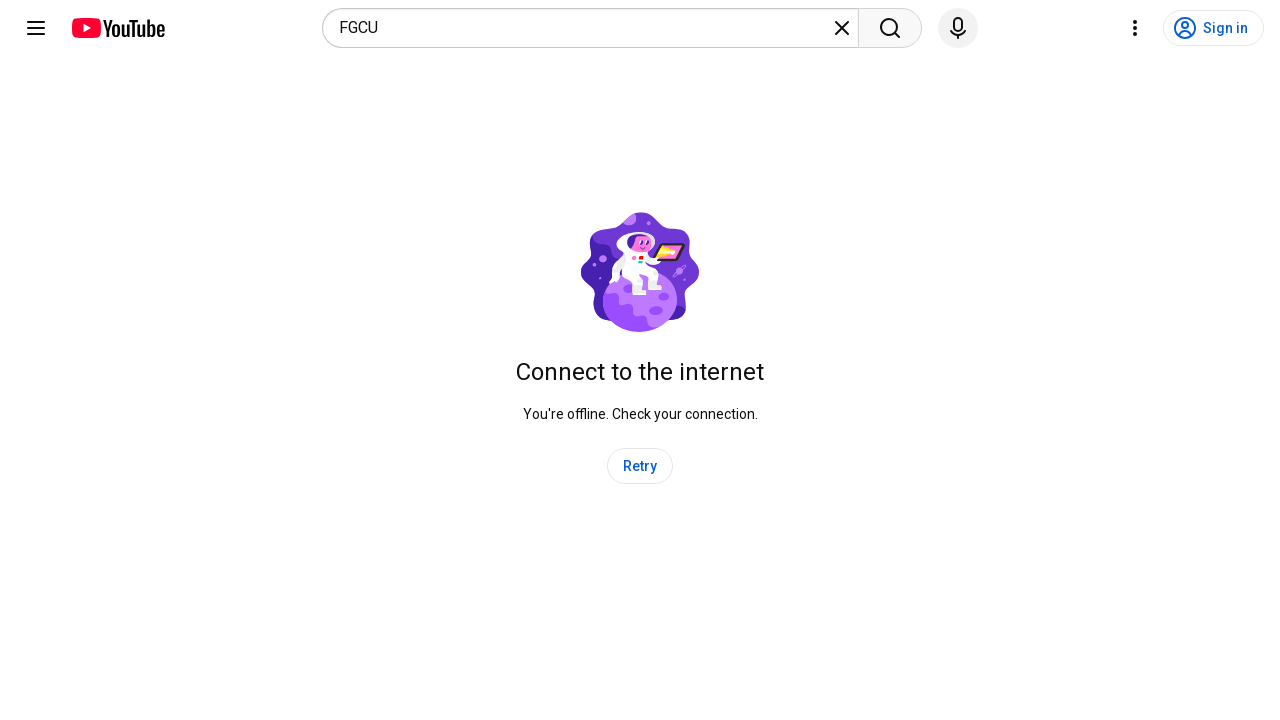

Waited 2 seconds for search results page to load
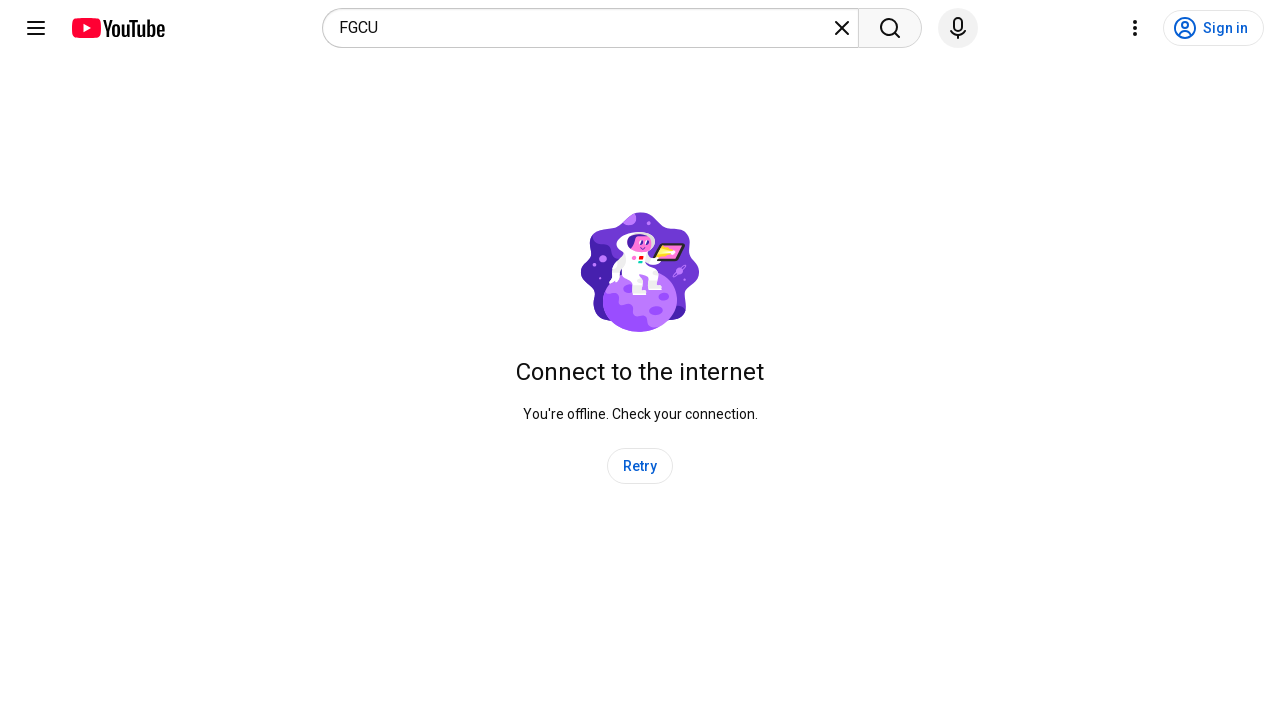

Clicked on search box to focus it at (584, 28) on input[name='search_query']
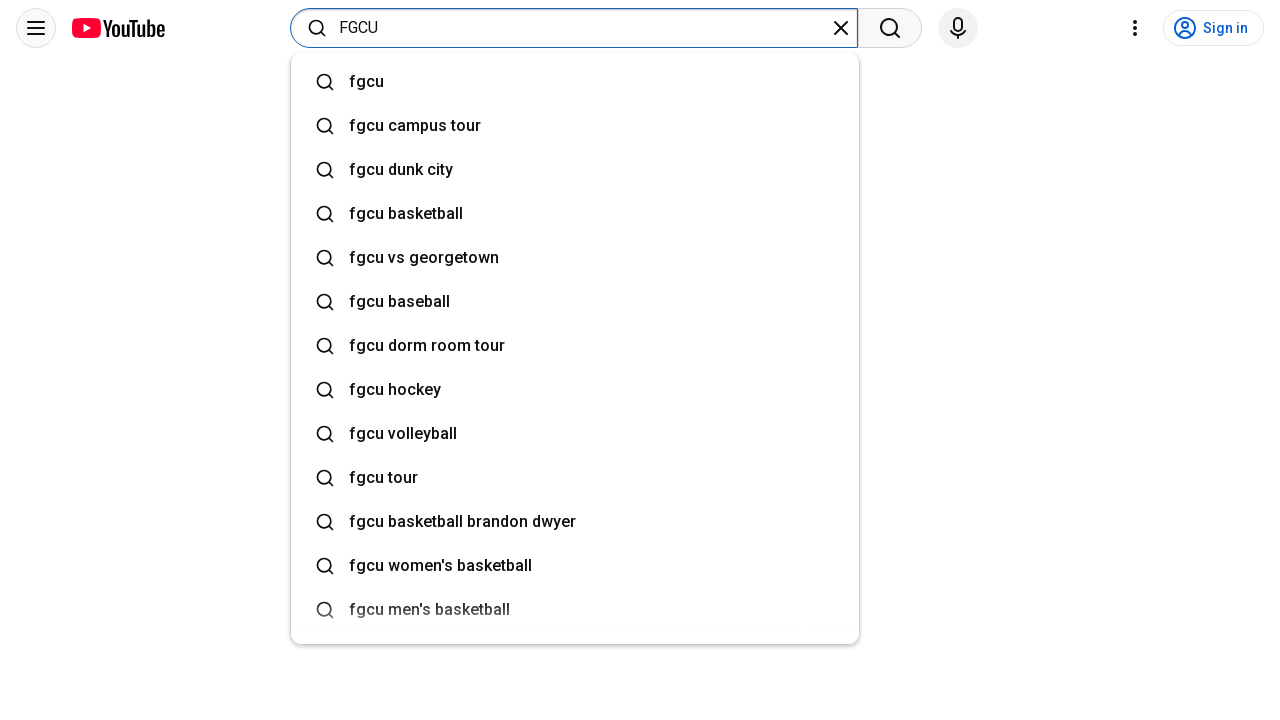

Typed ' campus tour' into search box, verifying original 'FGCU' text is retained on input[name='search_query']
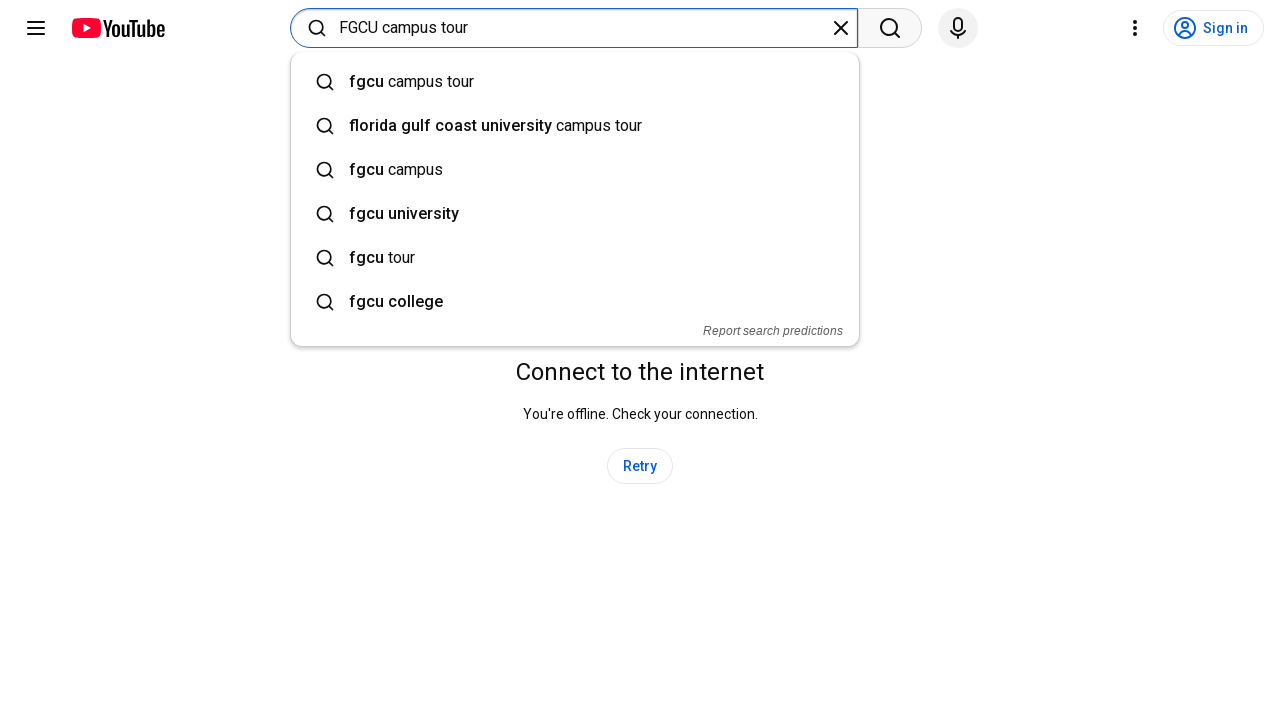

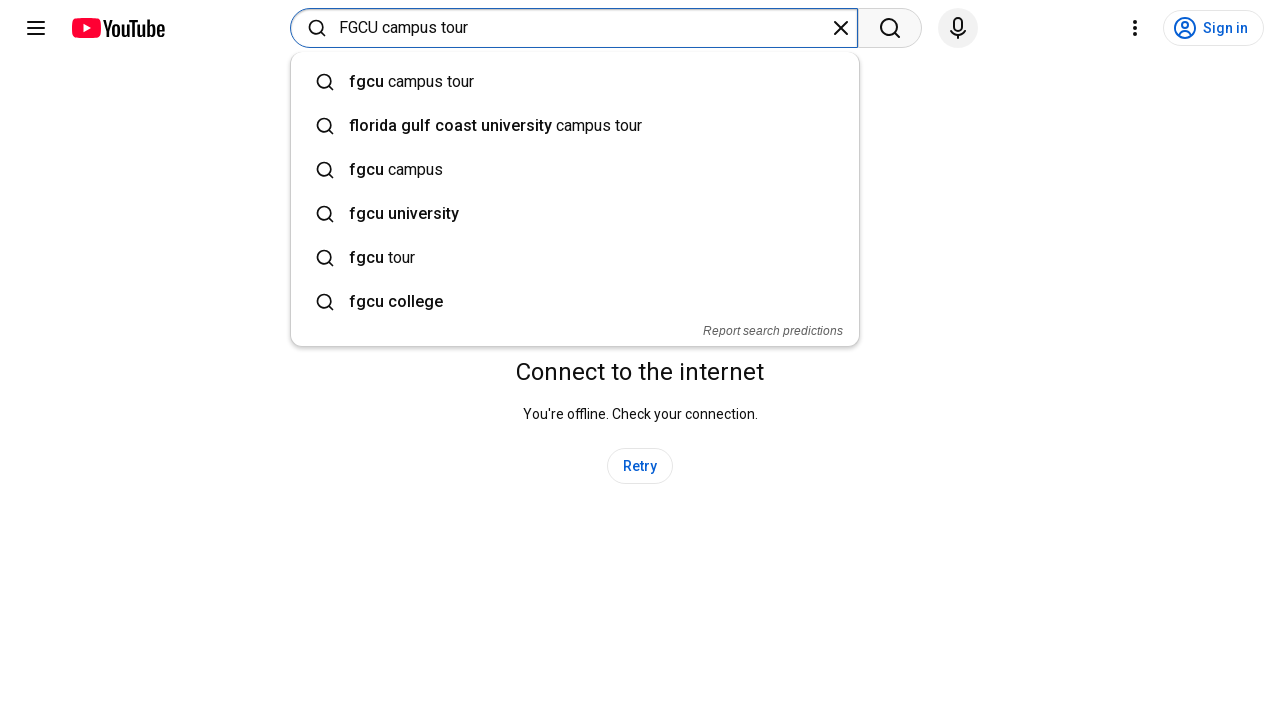